Tests calculator multiplication functionality by entering 423 * 525 and verifying the result

Starting URL: https://www.calculator.net/

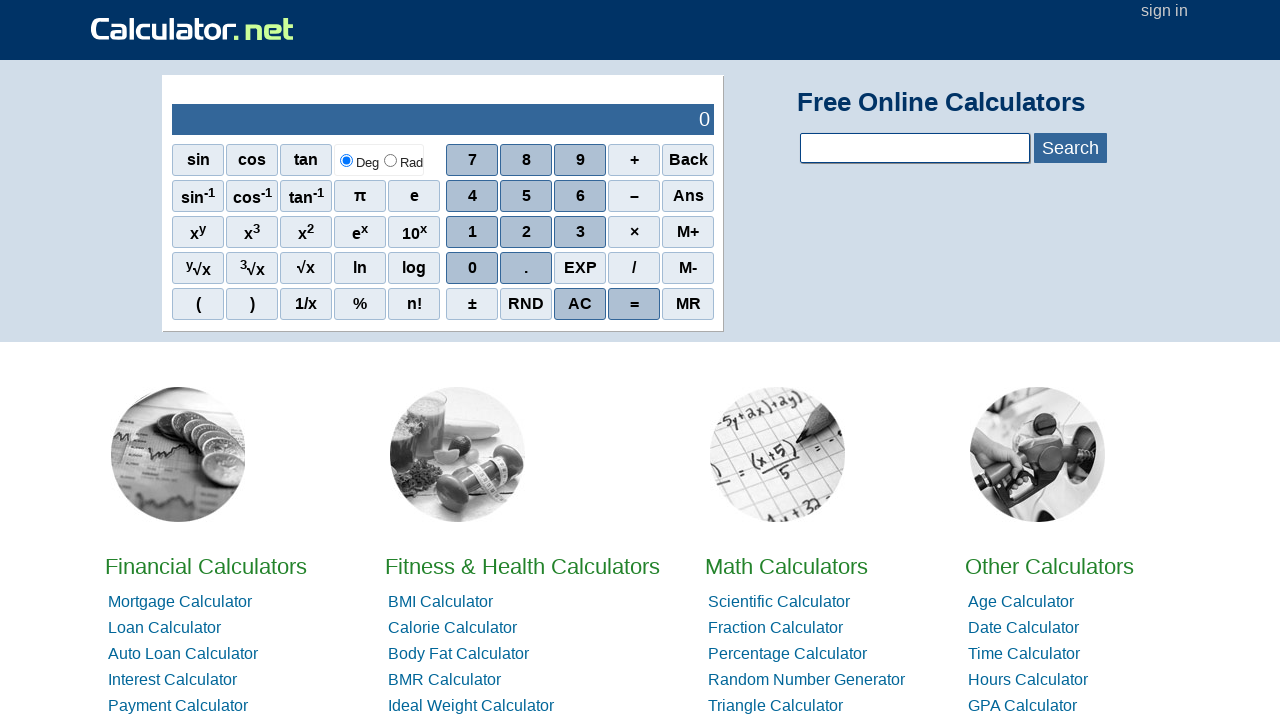

Navigated to calculator.net
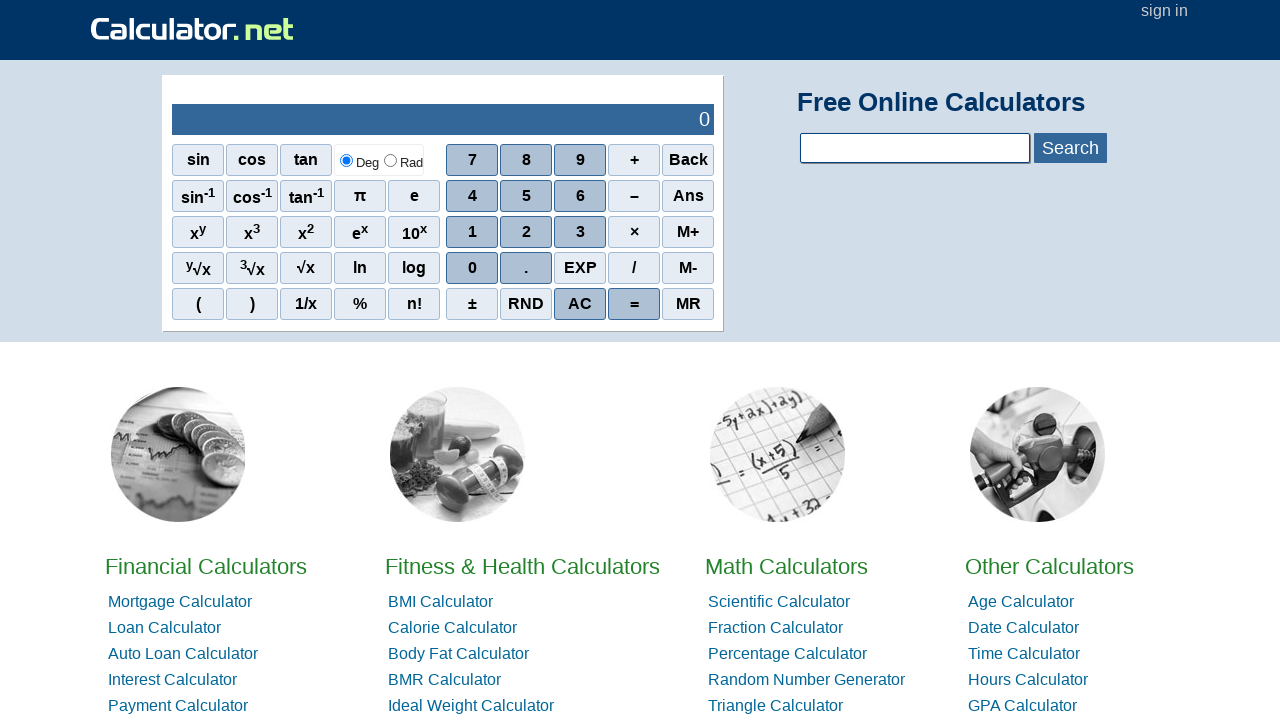

Clicked digit 4 at (472, 196) on xpath=//*[@id="sciout"]/tbody/tr[2]/td[2]/div/div[2]/span[1]
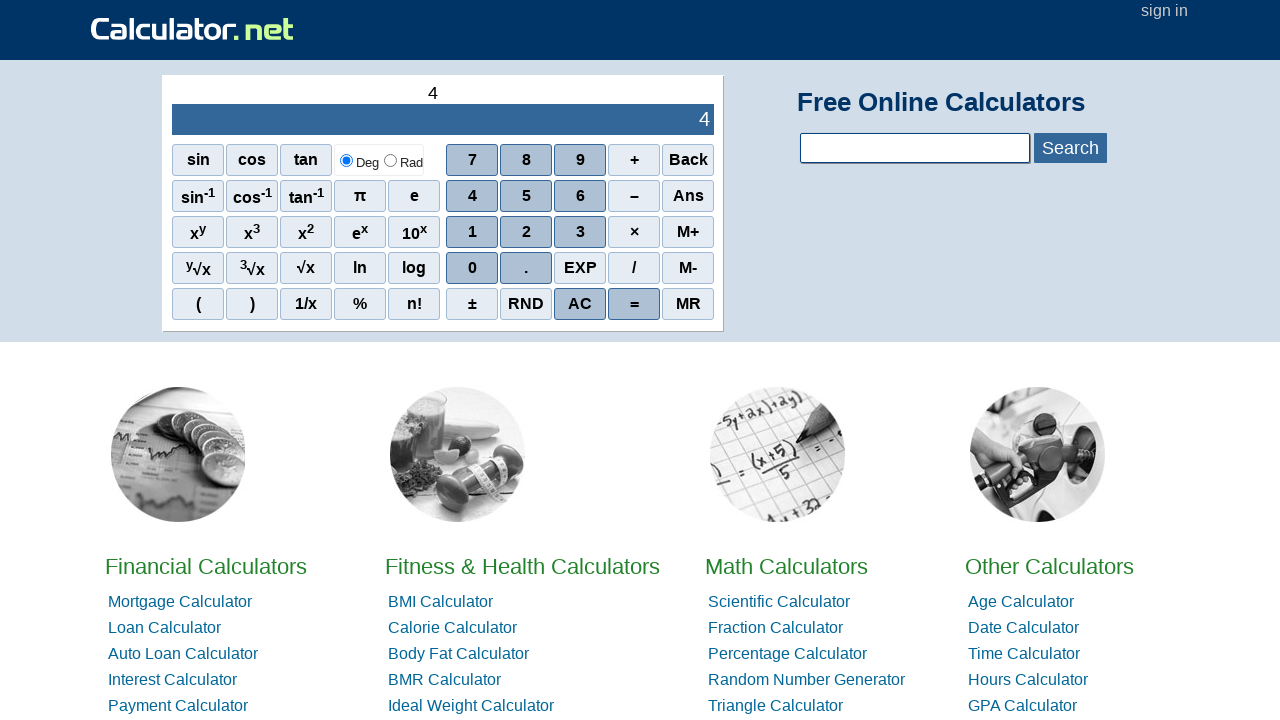

Clicked digit 2 at (526, 232) on xpath=//*[@id="sciout"]/tbody/tr[2]/td[2]/div/div[3]/span[2]
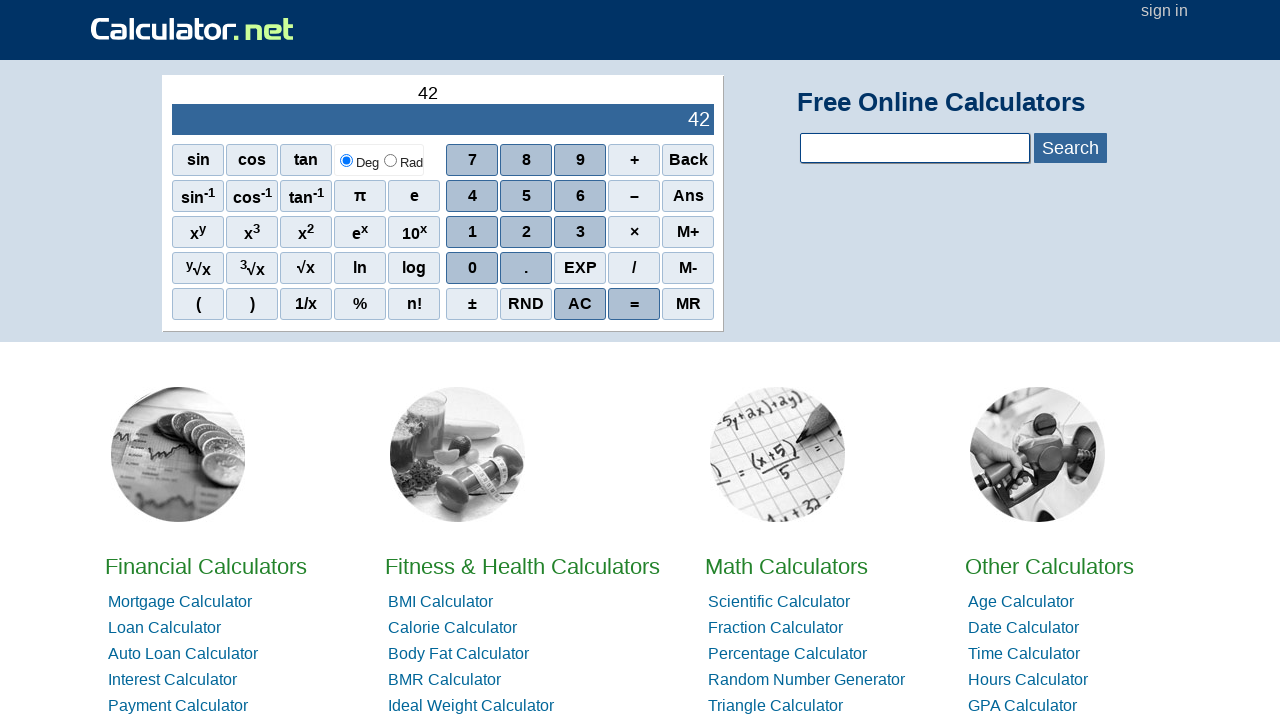

Clicked digit 3 at (580, 232) on xpath=//*[@id="sciout"]/tbody/tr[2]/td[2]/div/div[3]/span[3]
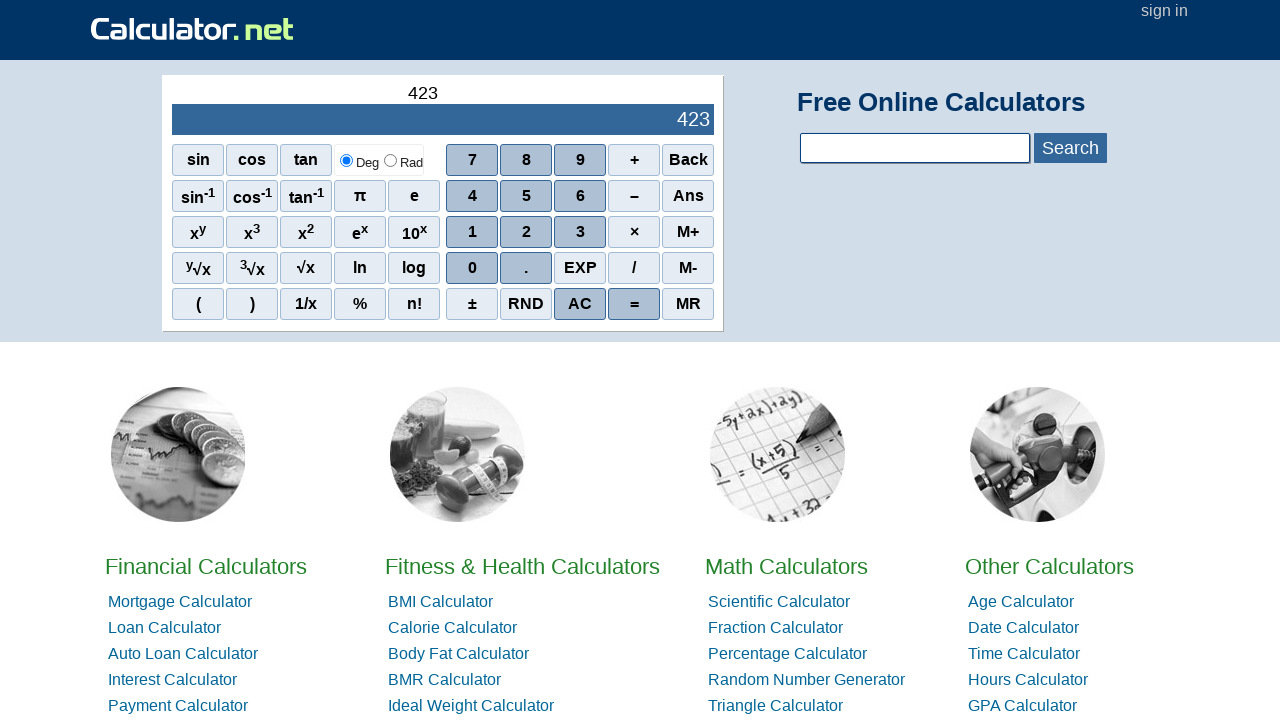

Clicked multiplication operator (*) at (634, 232) on xpath=//*[@id="sciout"]/tbody/tr[2]/td[2]/div/div[3]/span[4]
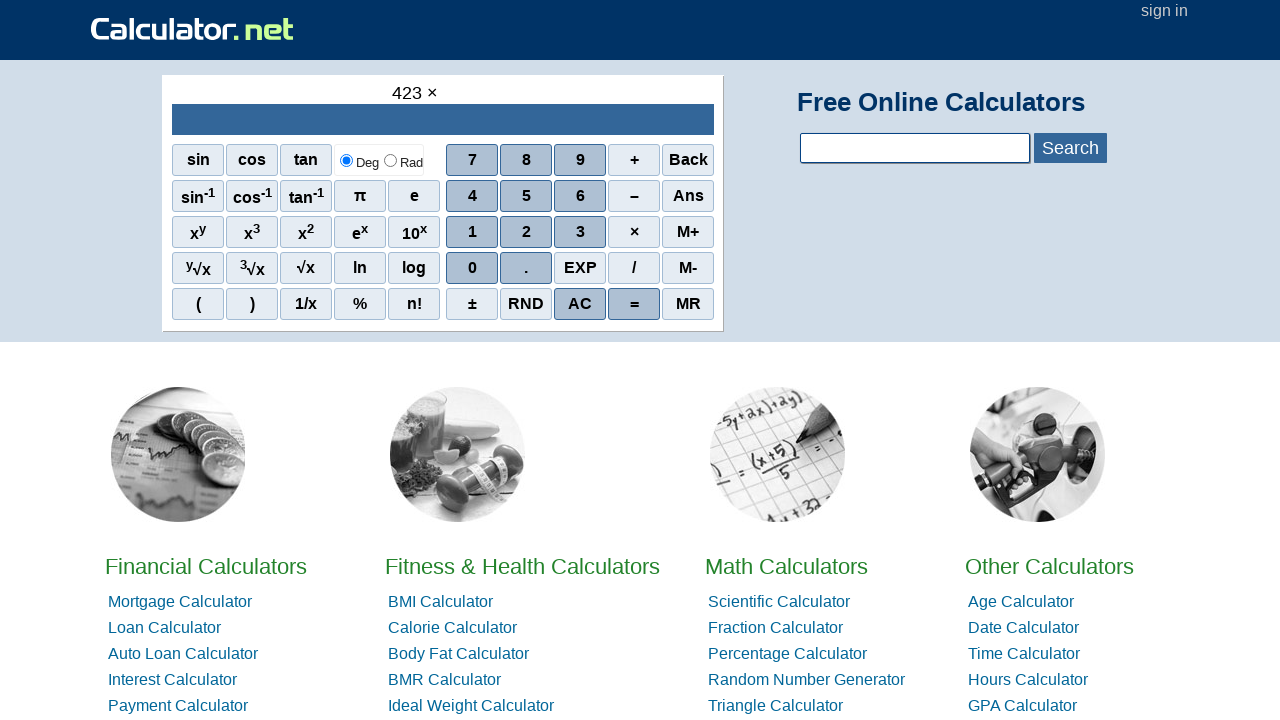

Clicked digit 5 at (526, 196) on xpath=//*[@id="sciout"]/tbody/tr[2]/td[2]/div/div[2]/span[2]
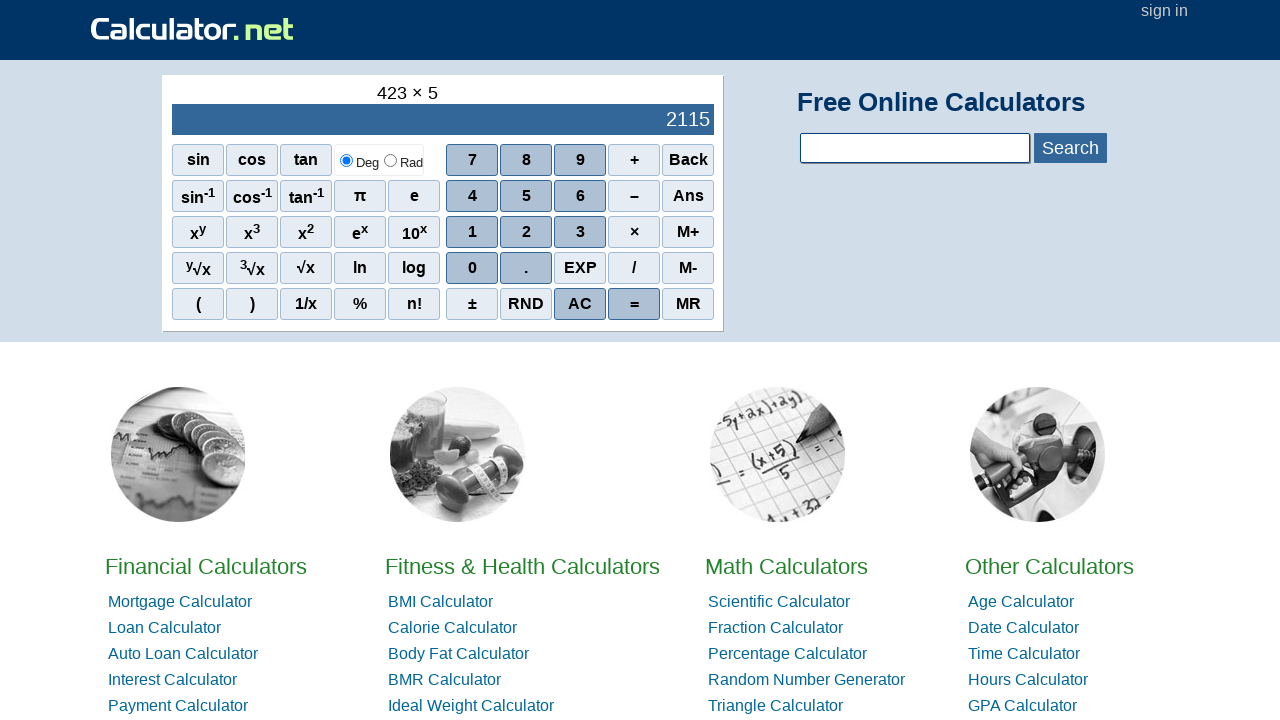

Clicked digit 2 at (526, 232) on xpath=//*[@id="sciout"]/tbody/tr[2]/td[2]/div/div[3]/span[2]
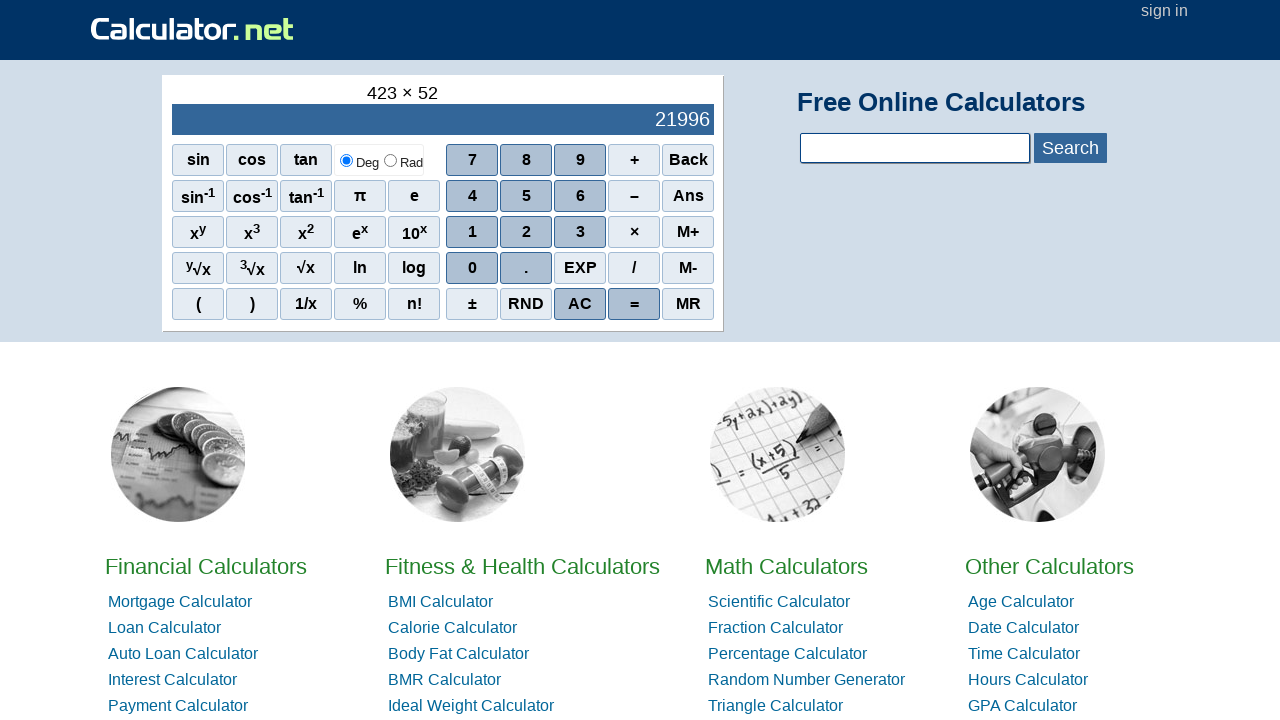

Clicked digit 5 at (526, 196) on xpath=//*[@id="sciout"]/tbody/tr[2]/td[2]/div/div[2]/span[2]
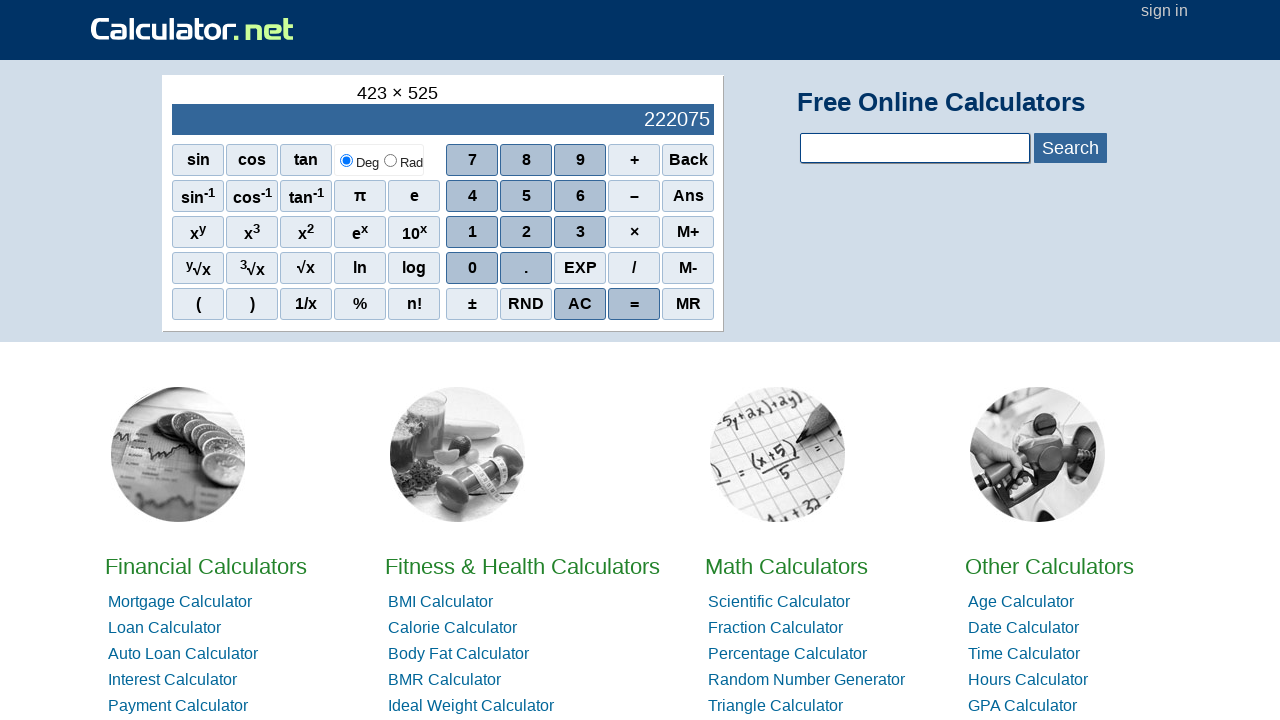

Clicked equals button to calculate 423 * 525 at (634, 304) on xpath=//*[@id="sciout"]/tbody/tr[2]/td[2]/div/div[5]/span[4]
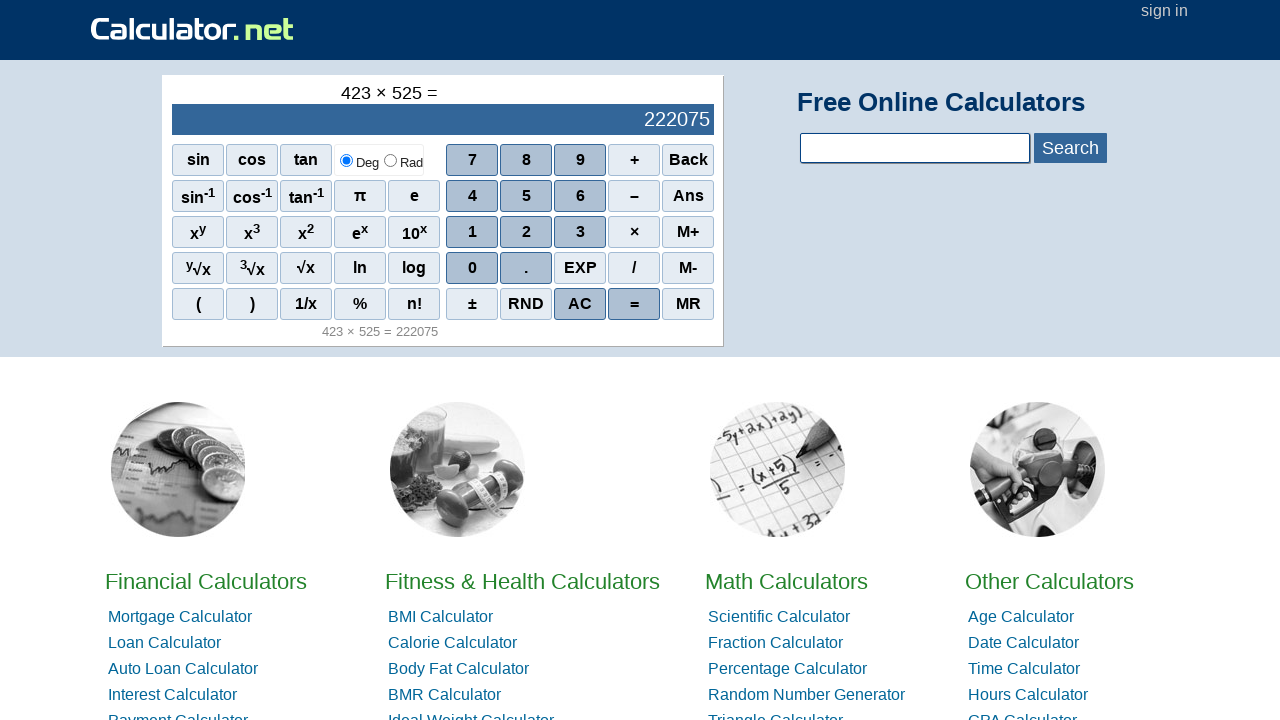

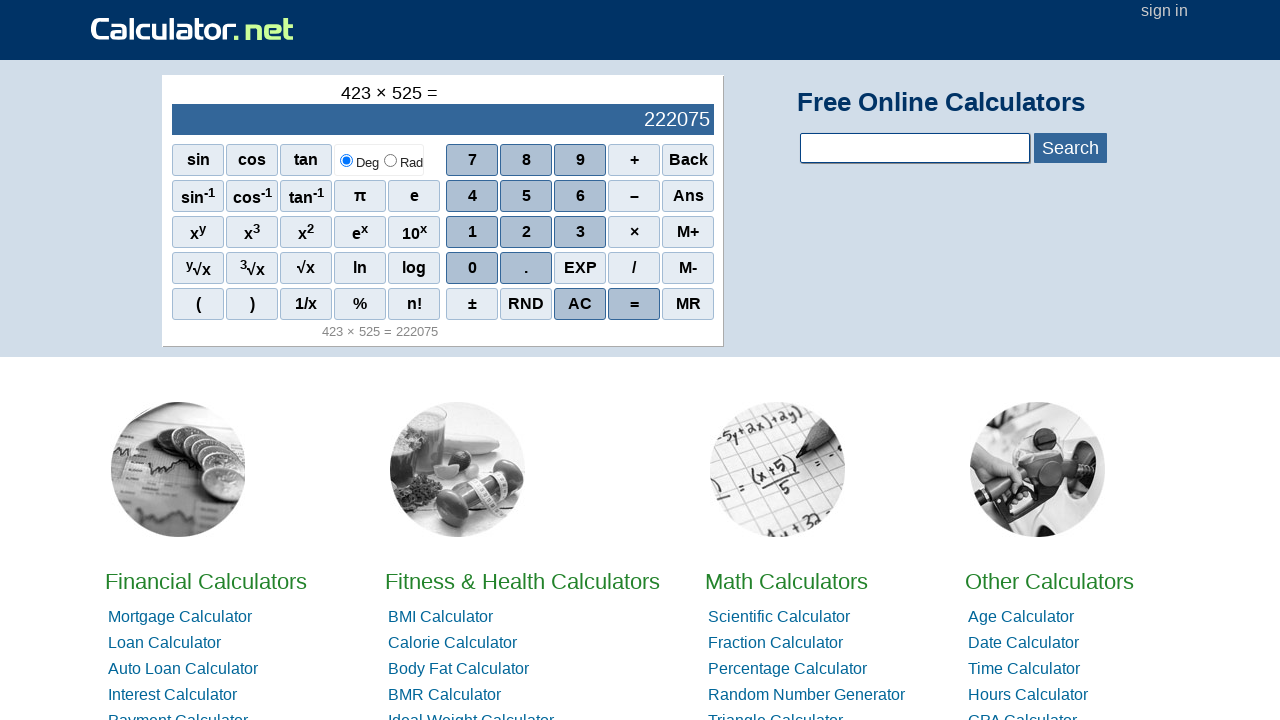